Tests a math exercise form by reading a value from the page, calculating a mathematical result (log of absolute value of 12*sin(x)), filling in the answer, checking a checkbox, selecting a radio button, and submitting the form.

Starting URL: https://suninjuly.github.io/math.html

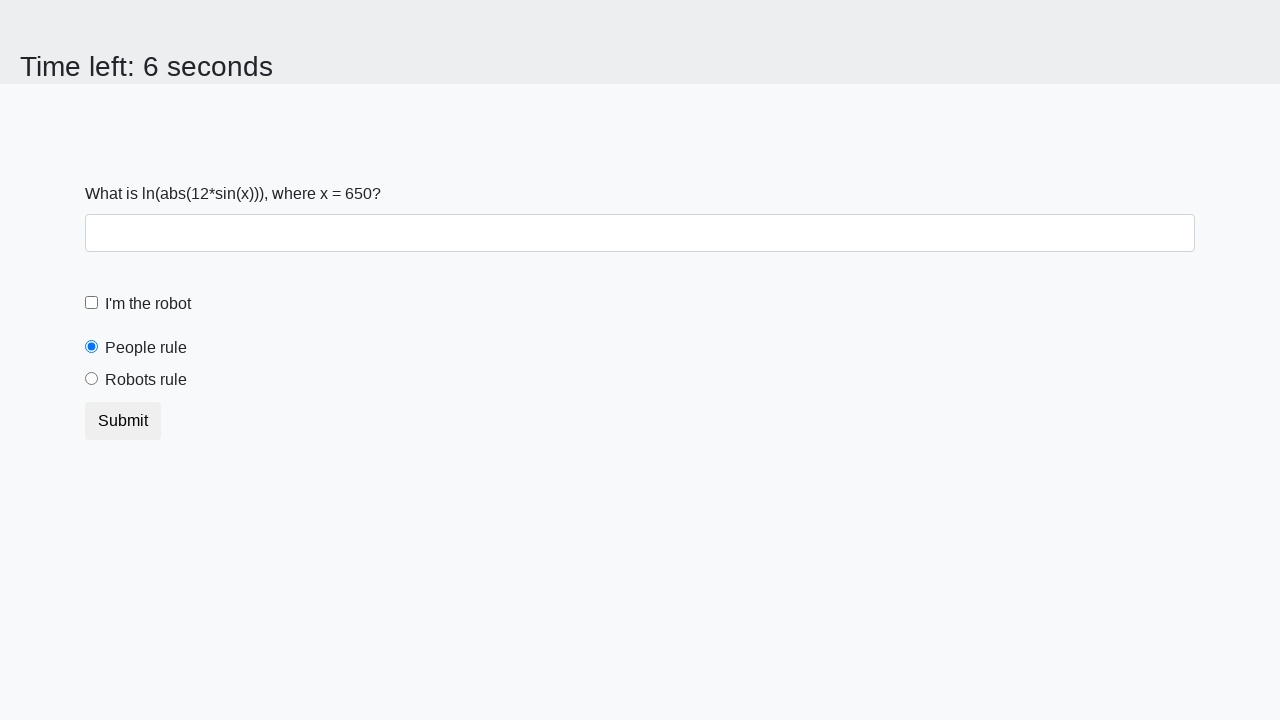

Read x value from page element
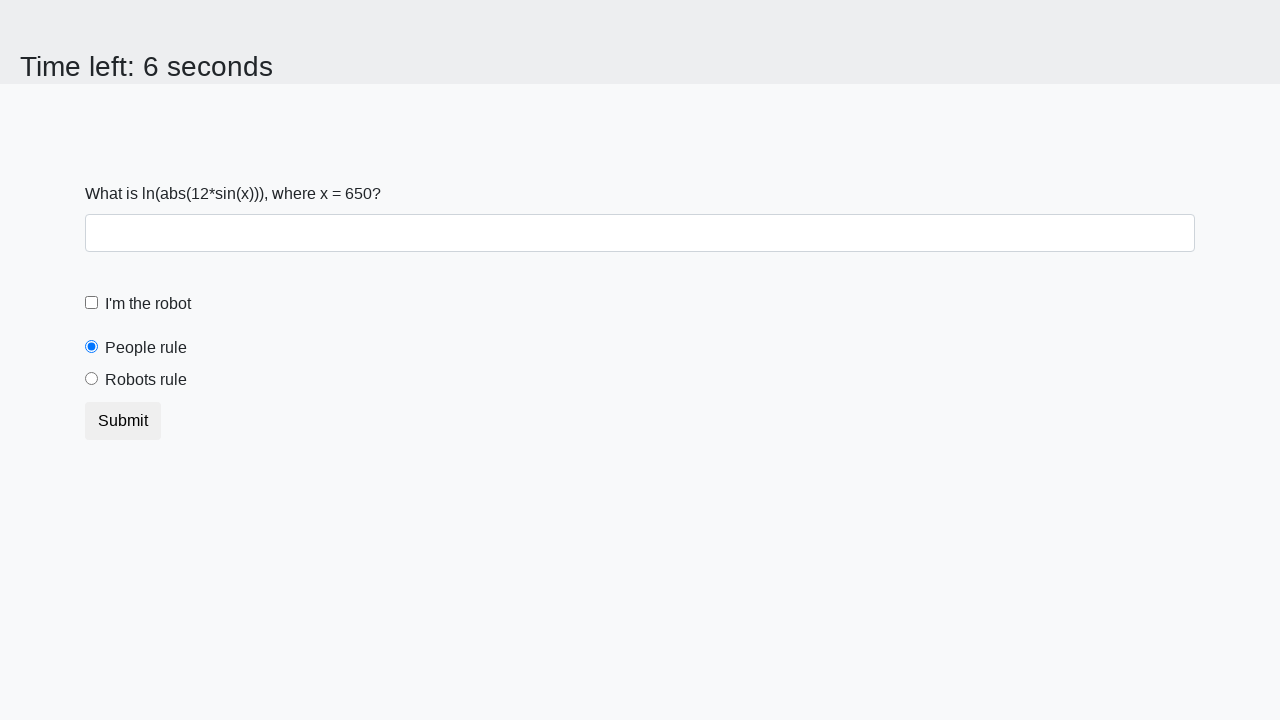

Calculated answer: log(abs(12*sin(x)))
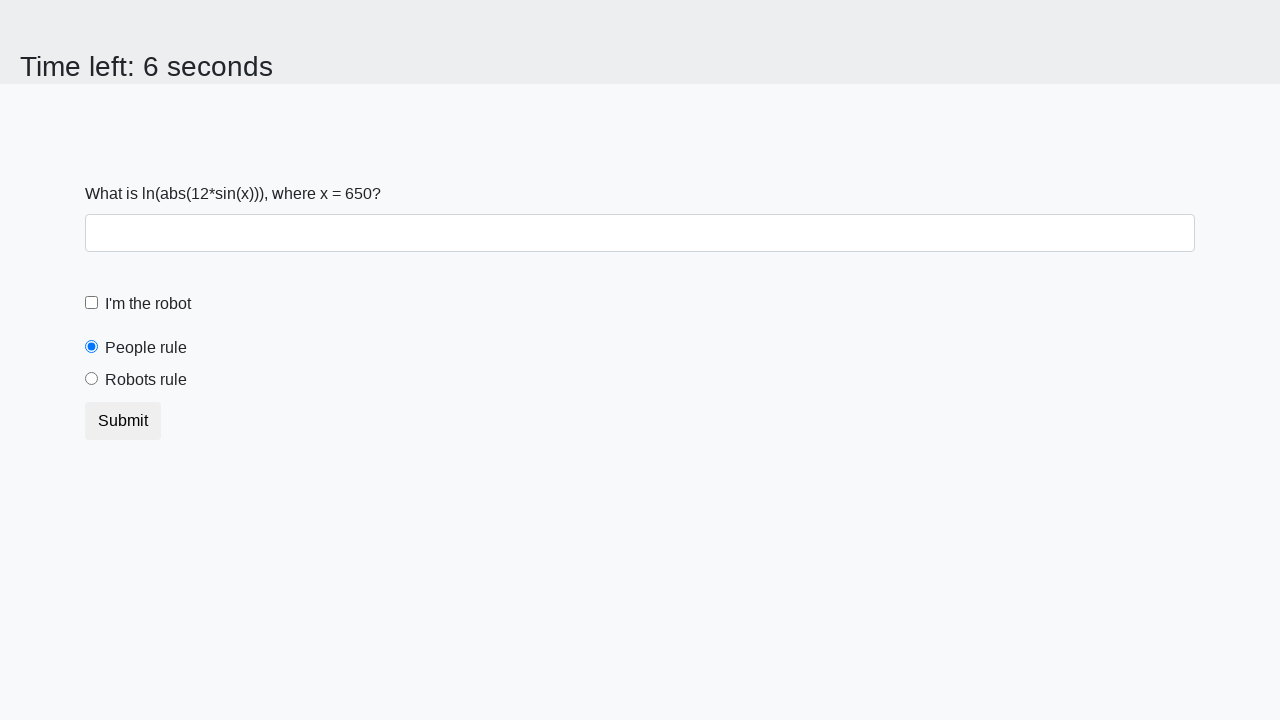

Filled answer field with calculated value on #answer
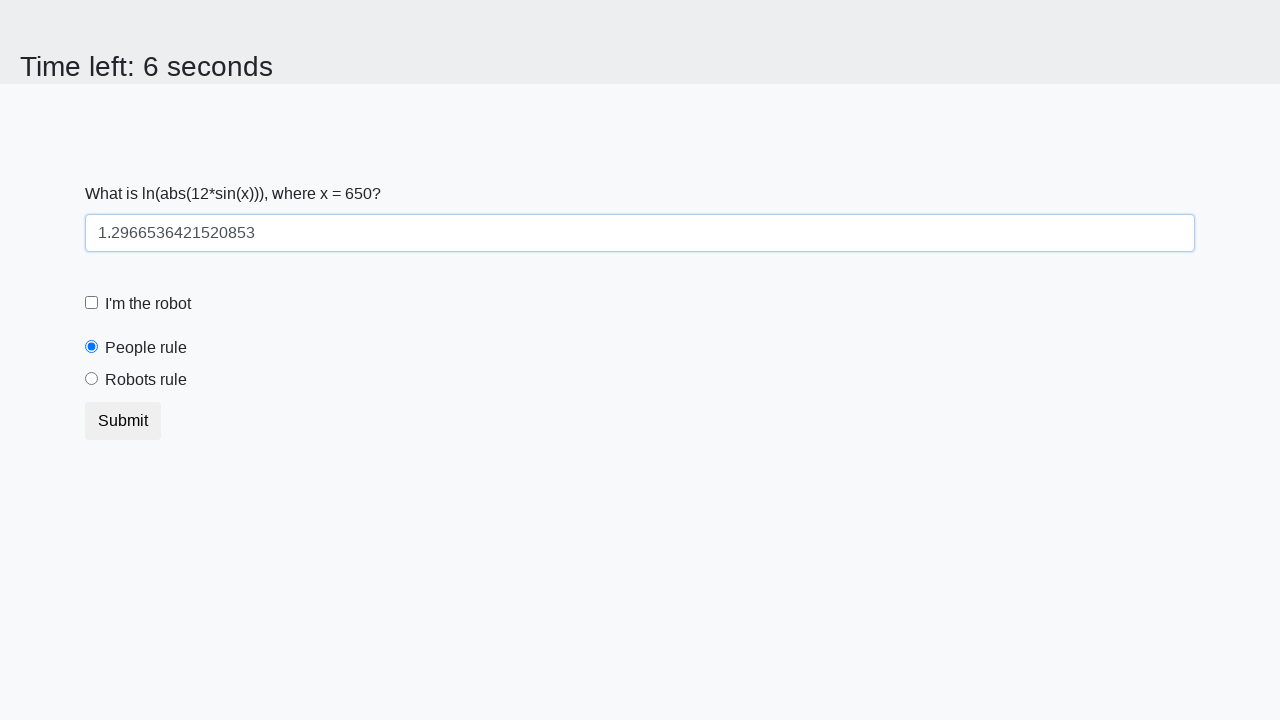

Checked the robot checkbox at (92, 303) on #robotCheckbox
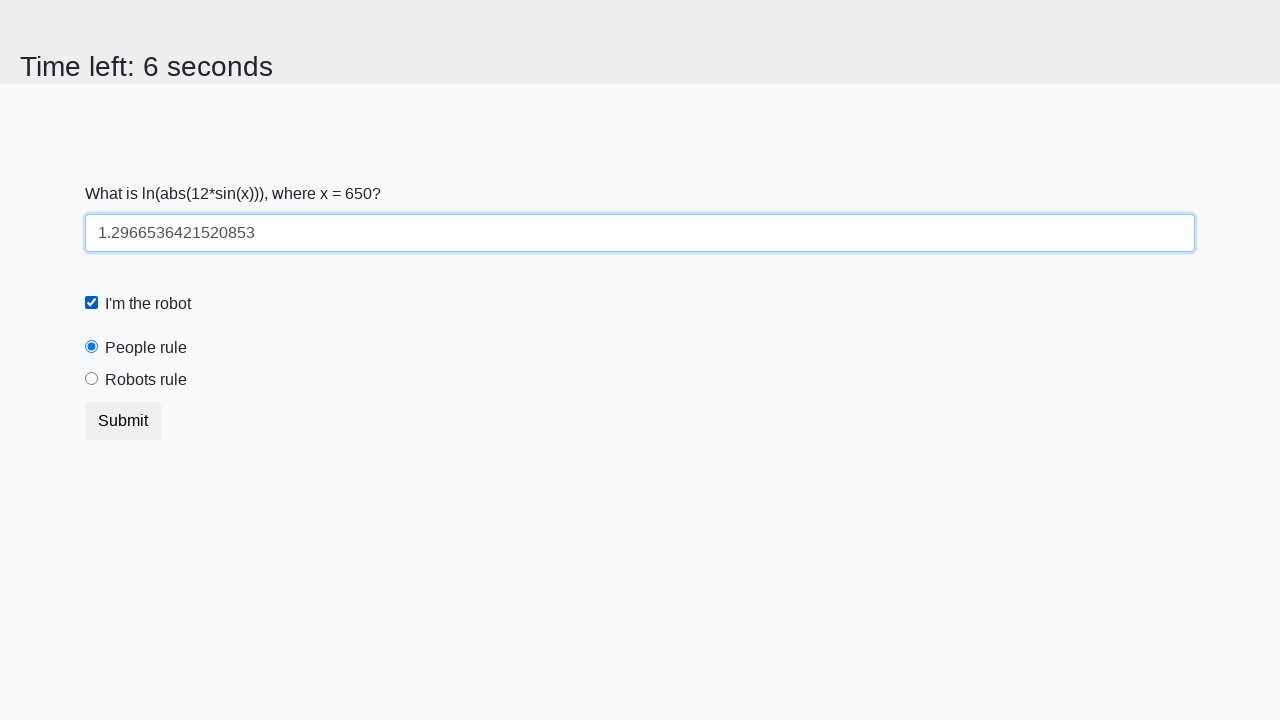

Selected the robots rule radio button at (92, 379) on #robotsRule
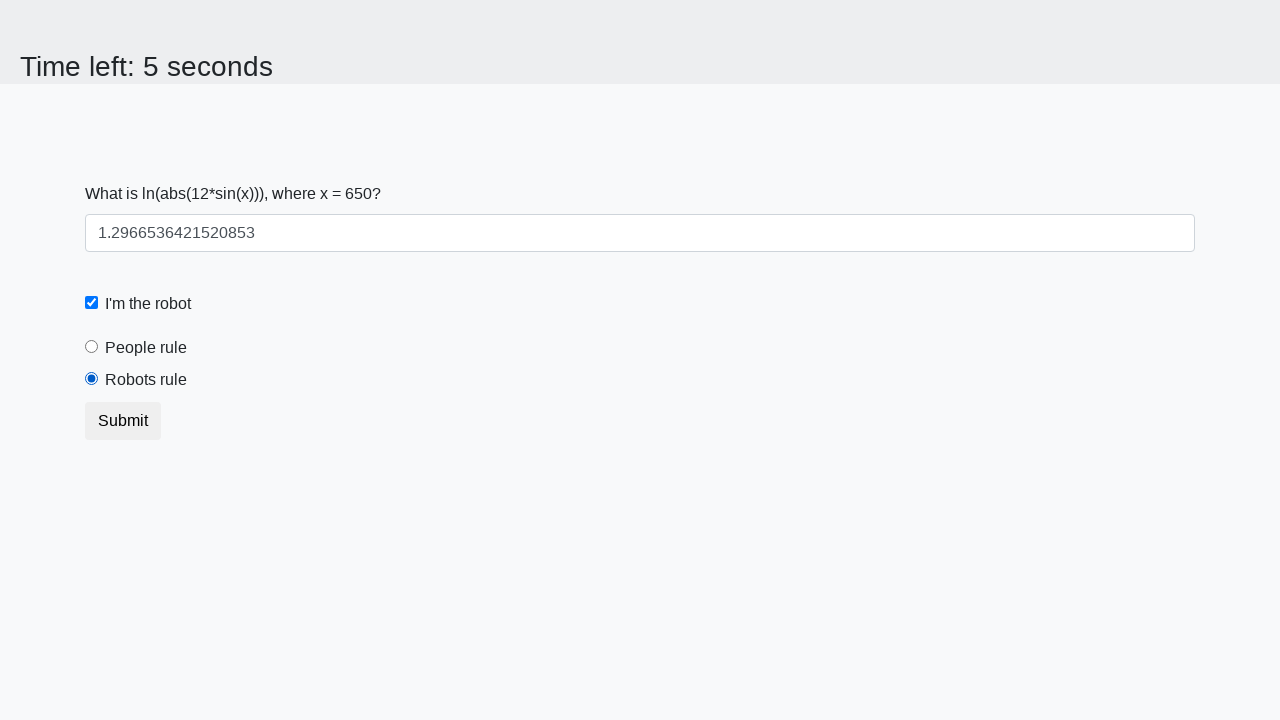

Clicked submit button to submit the form at (123, 421) on button
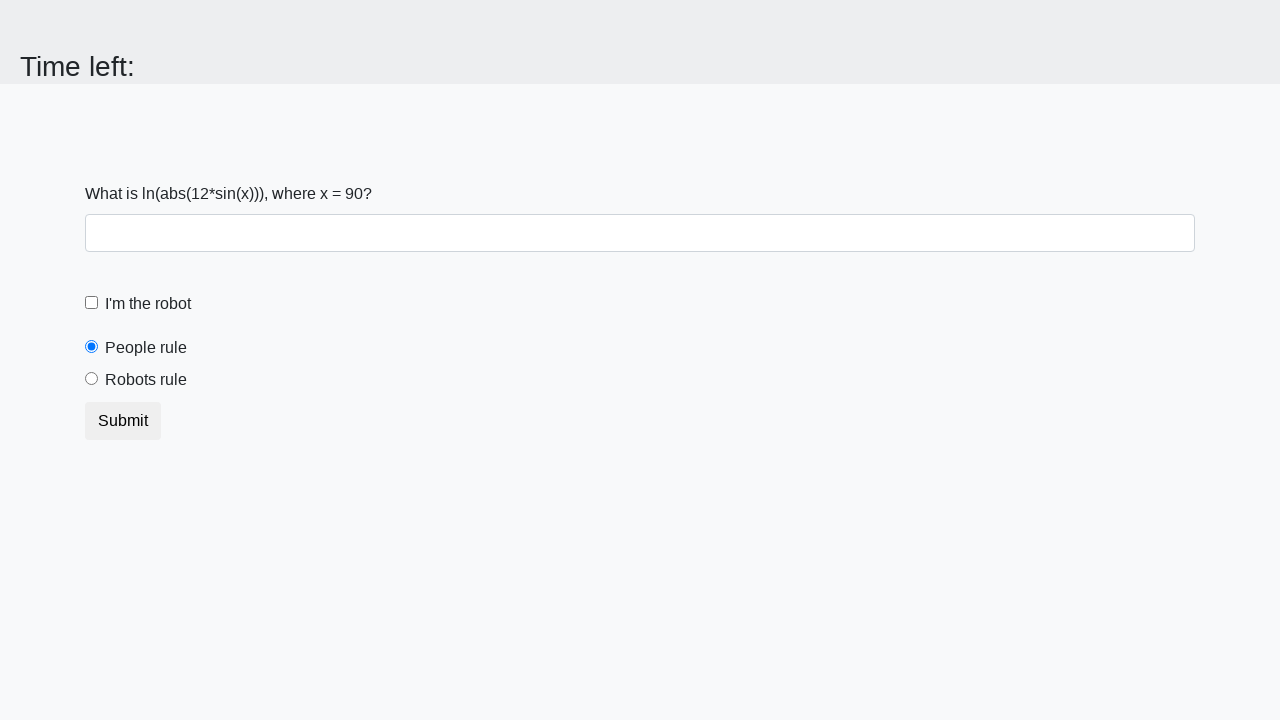

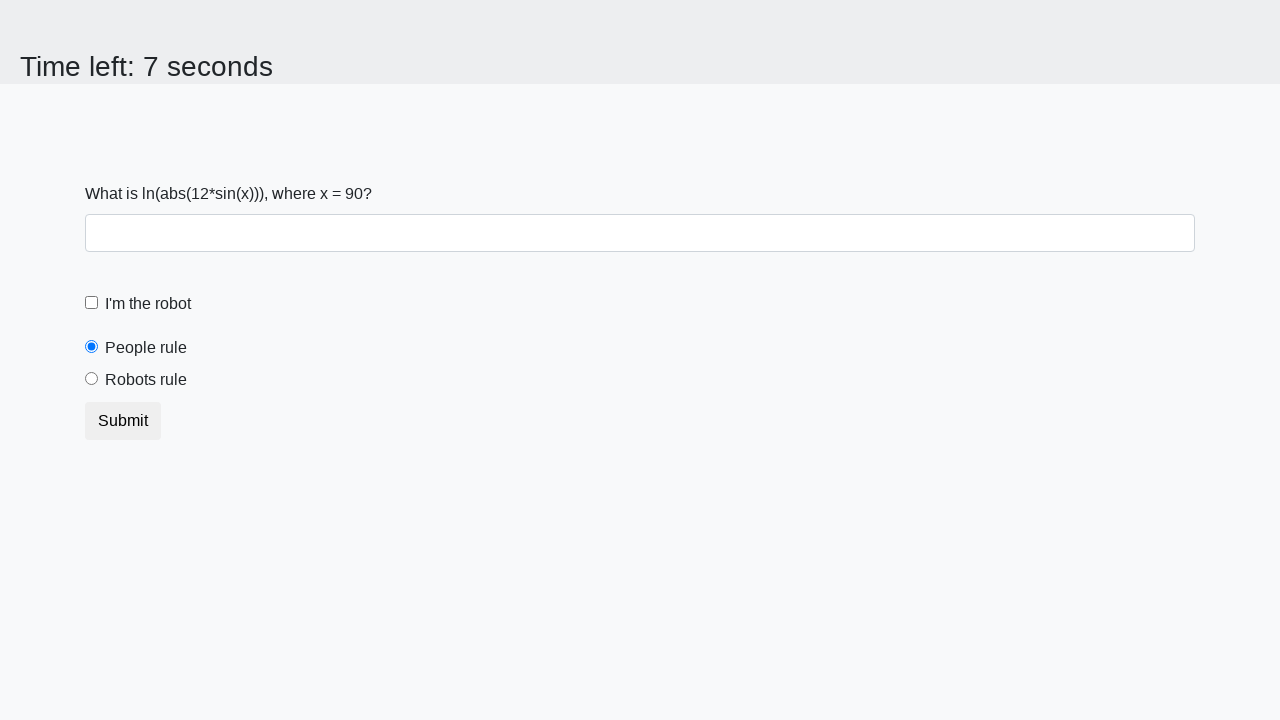